Tests handling of a confirmation alert by clicking a button to trigger the alert and then dismissing it

Starting URL: https://selenium08.blogspot.com/2019/07/alert-test.html

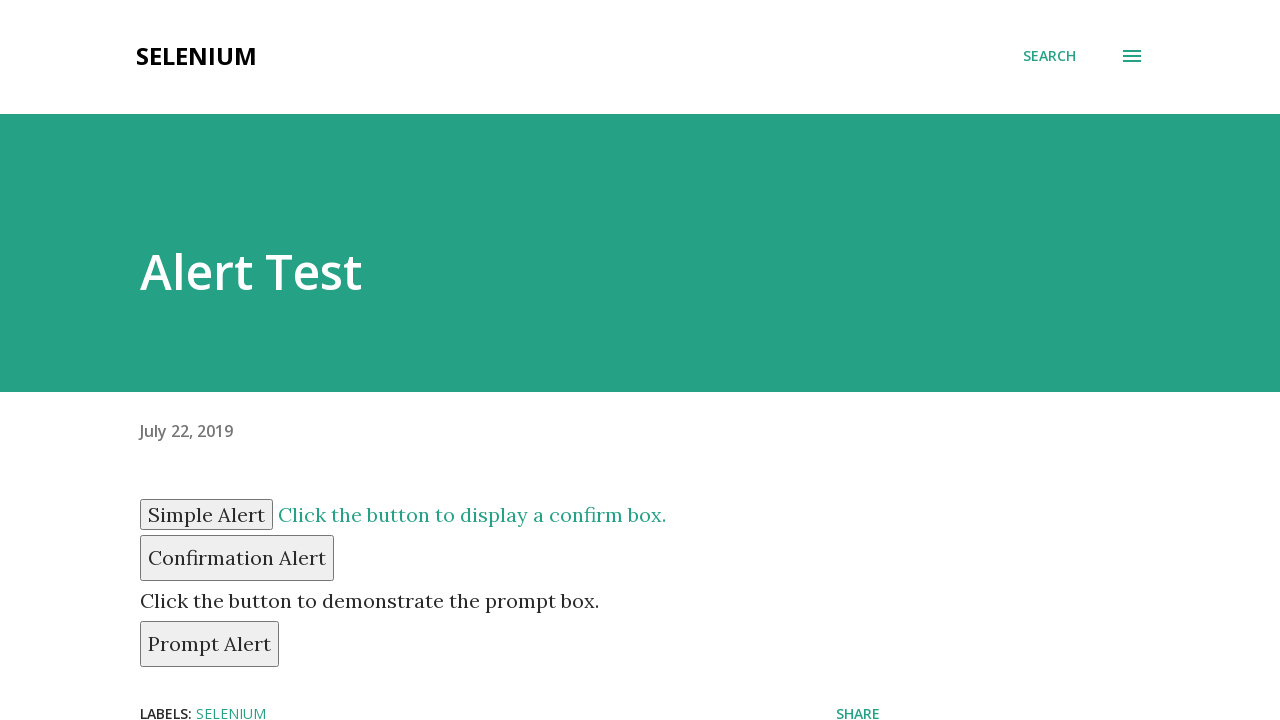

Navigated to alert test page
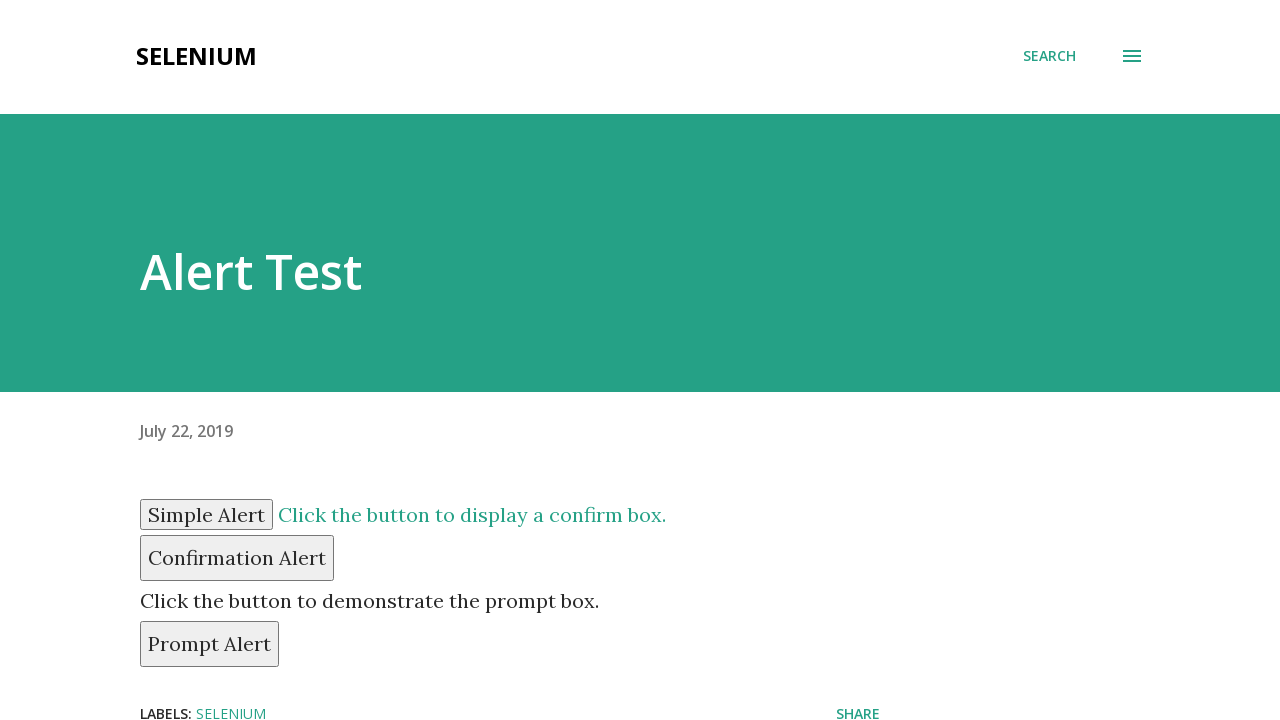

Clicked confirm button to trigger alert at (237, 558) on button#confirm
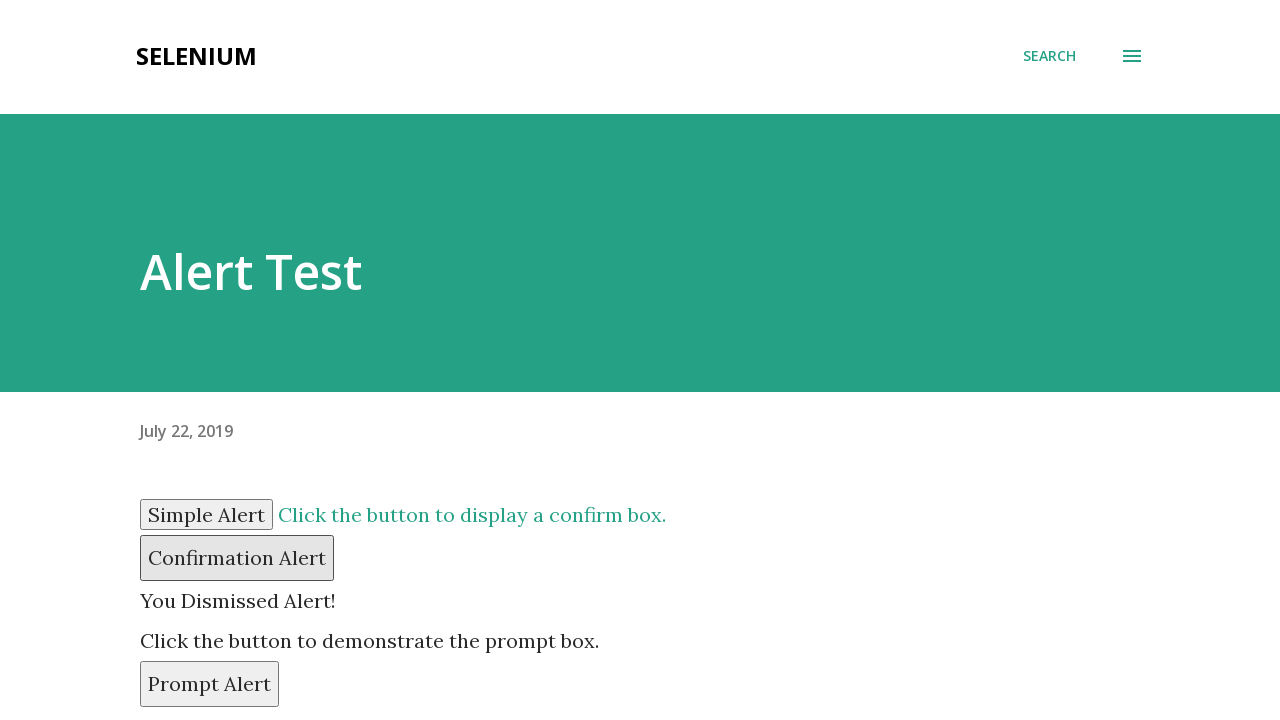

Set up dialog handler to dismiss confirmation alert
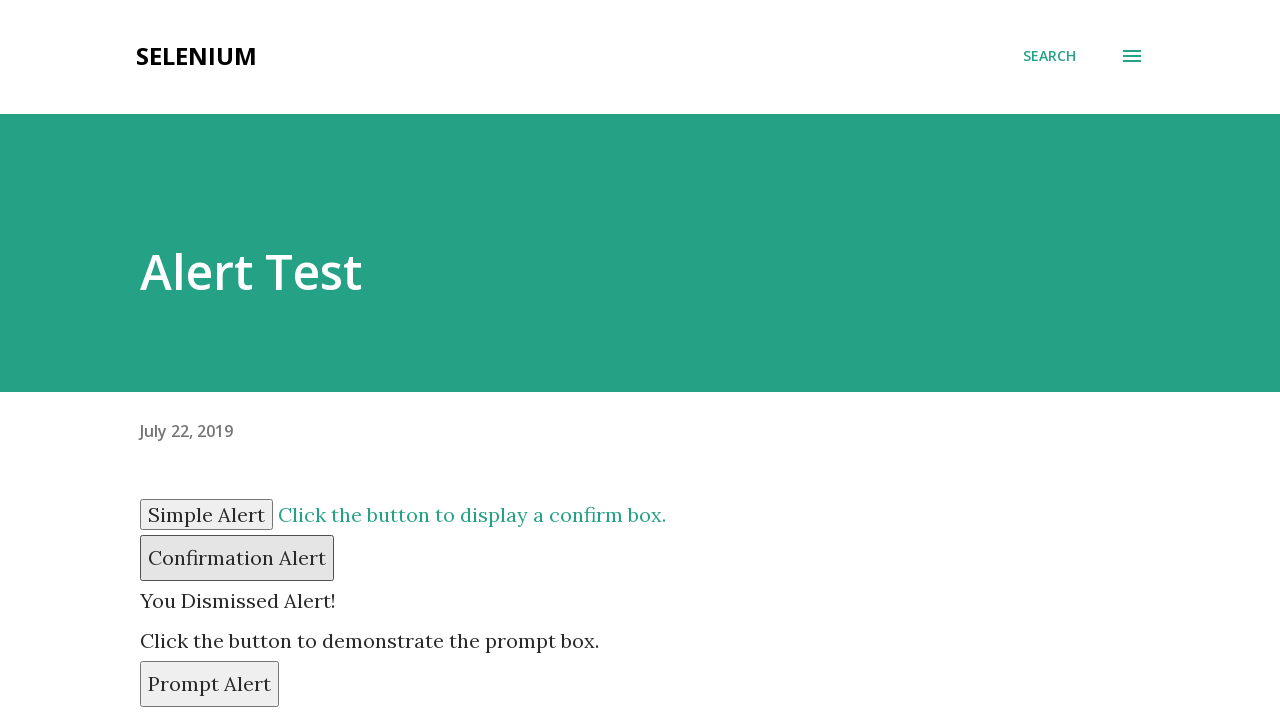

Set up one-time dialog handler to dismiss alert
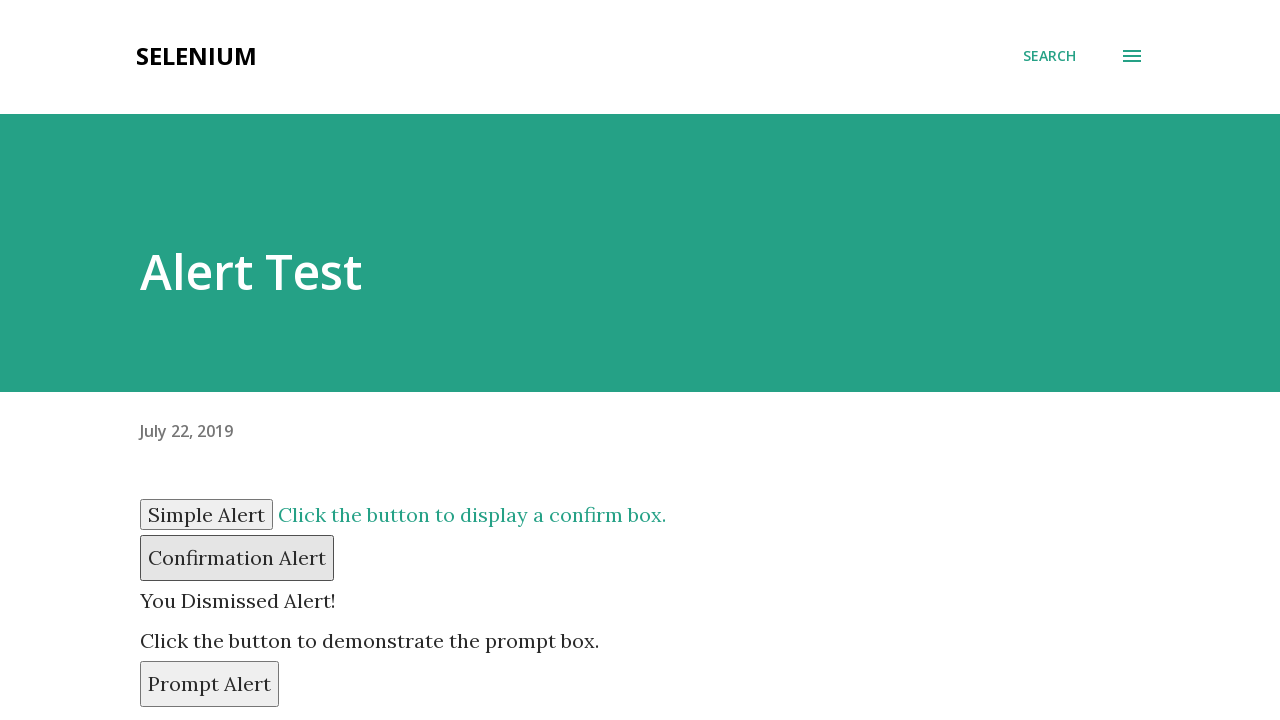

Clicked confirm button with dialog handler active at (237, 558) on button#confirm
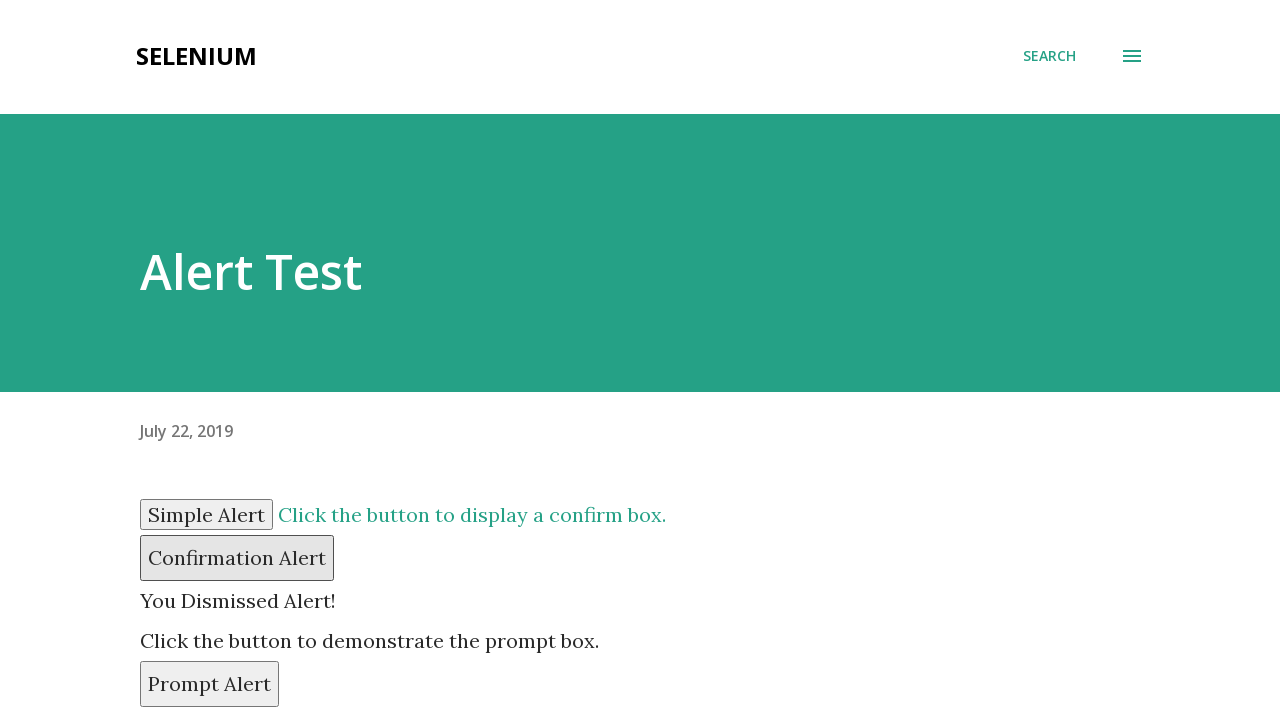

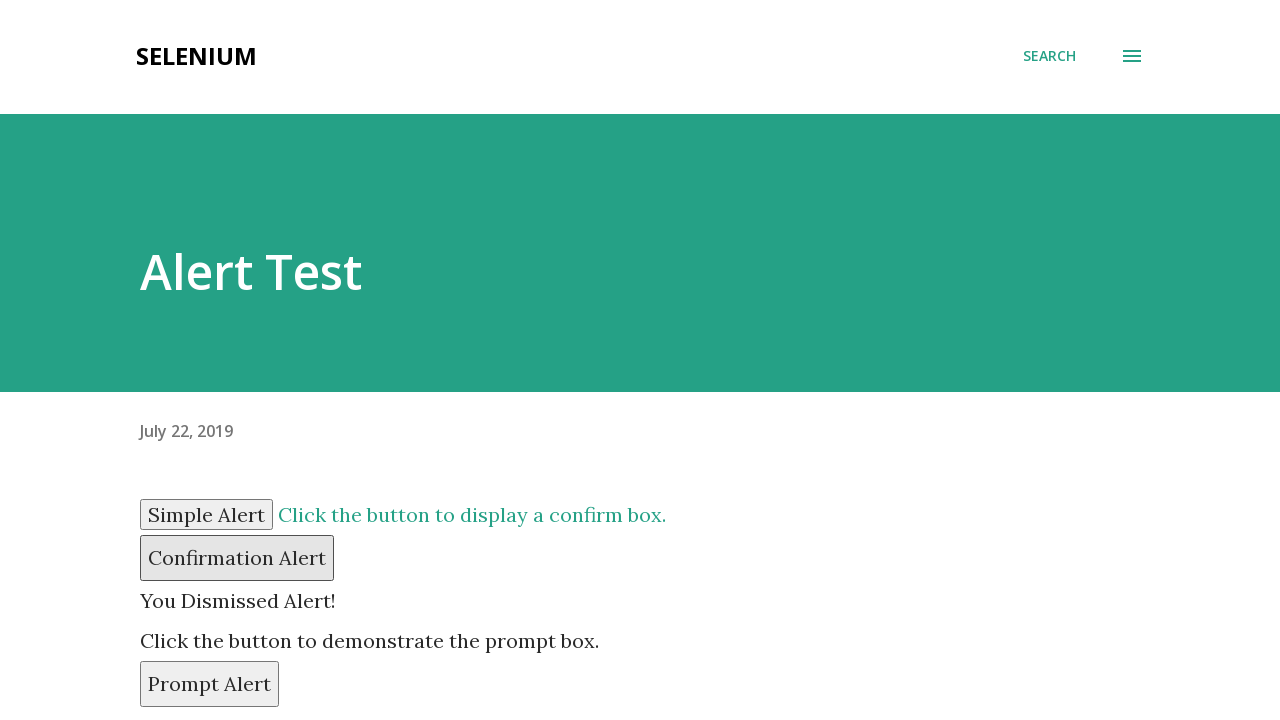